Tests mouse hover functionality by hovering over a button element

Starting URL: https://www.lambdatest.com/selenium-playground/hover-demo

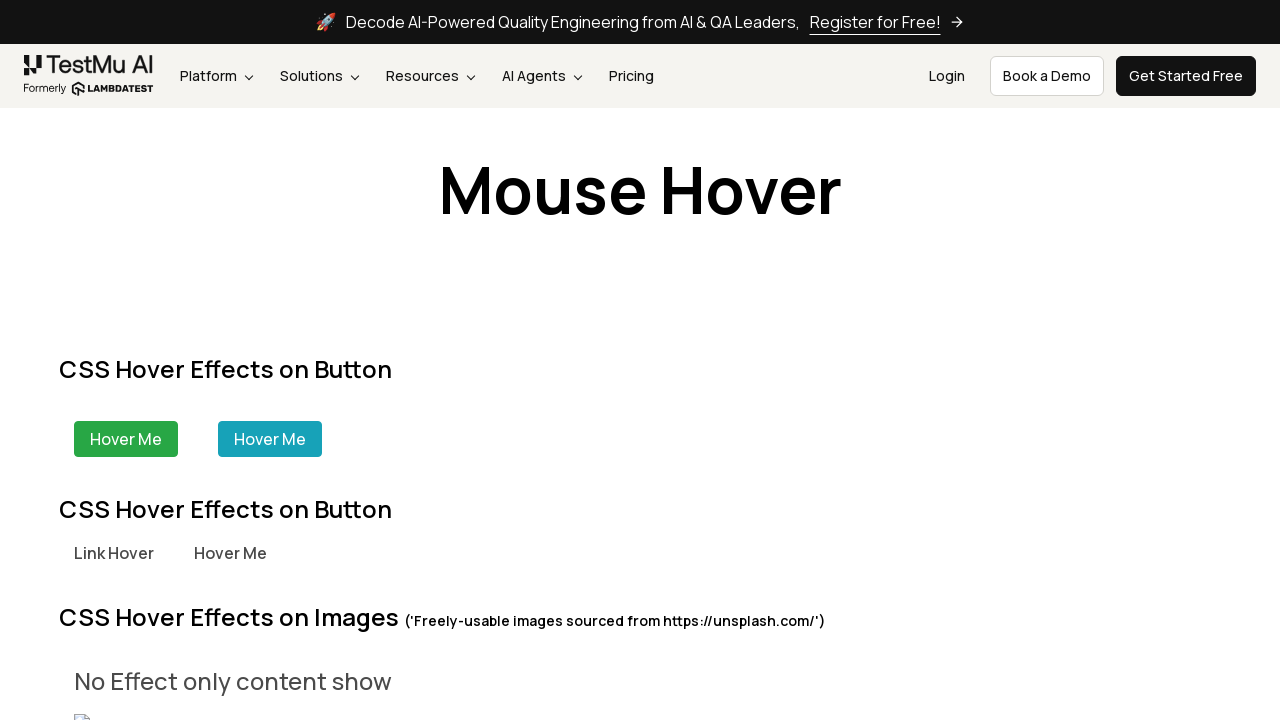

Waited for hover button element to be visible
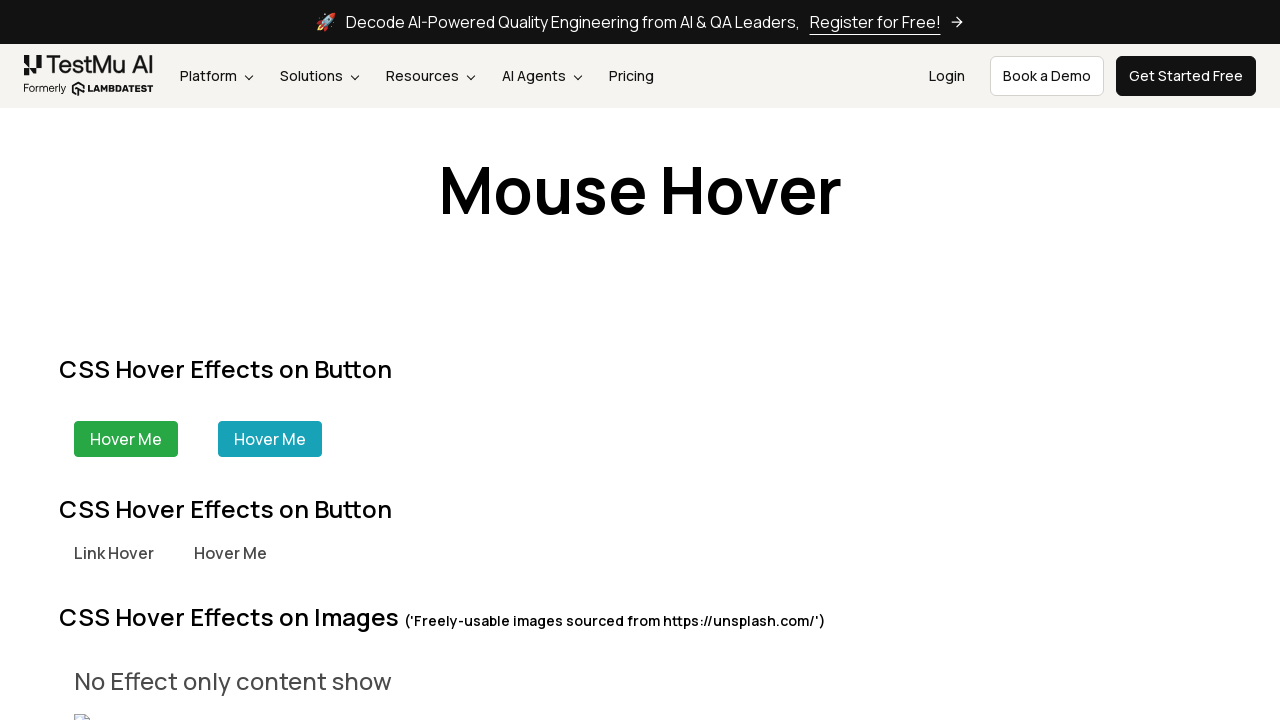

Hovered over button element at (126, 439) on .border-green-100
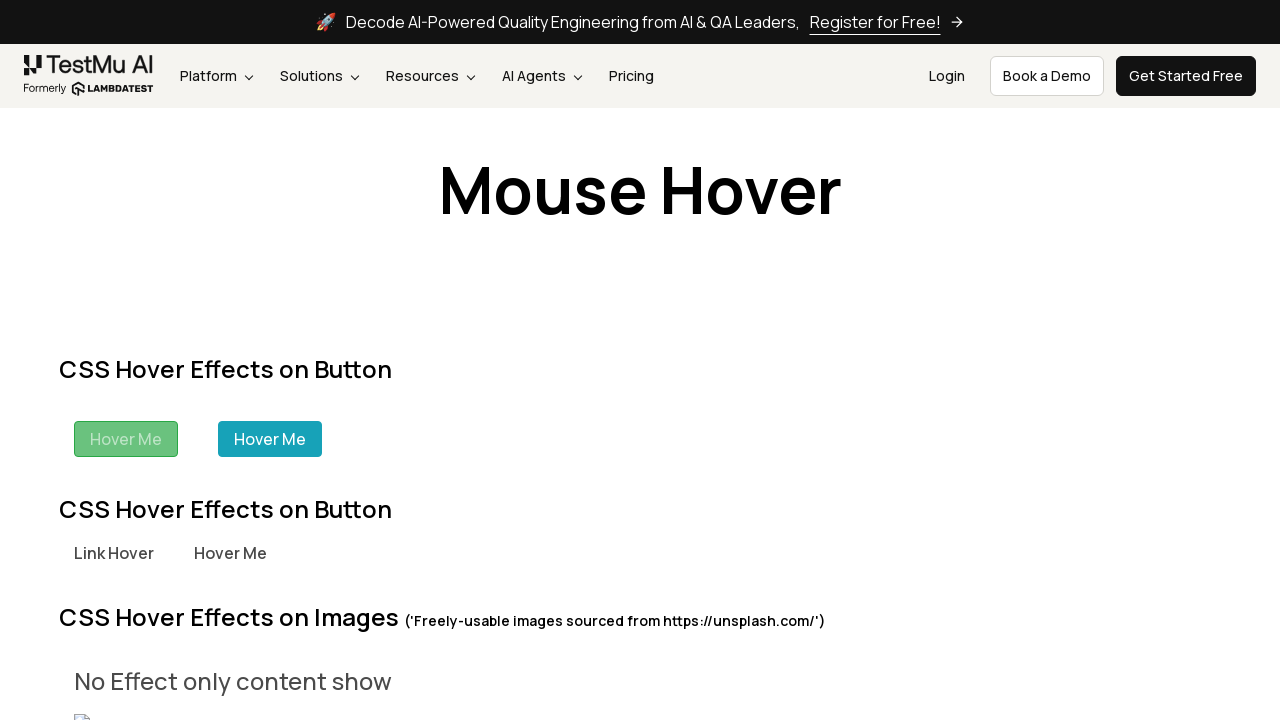

Waited 2 seconds to observe hover effect
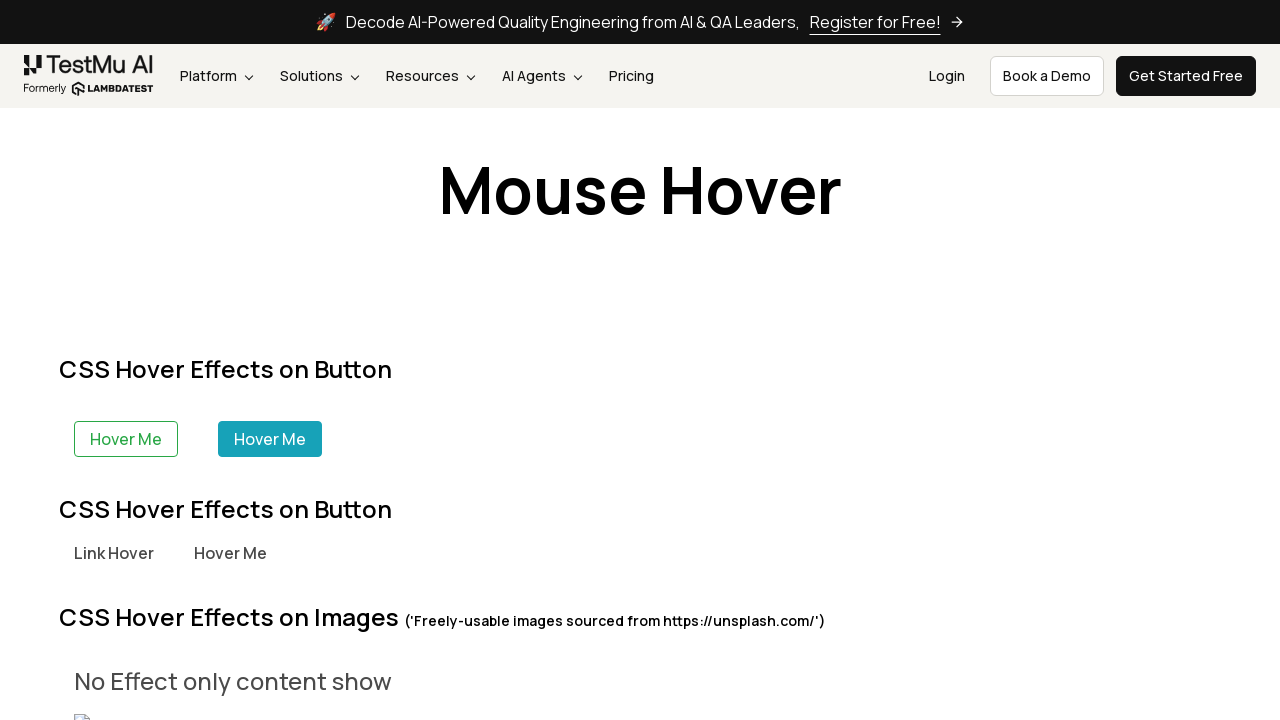

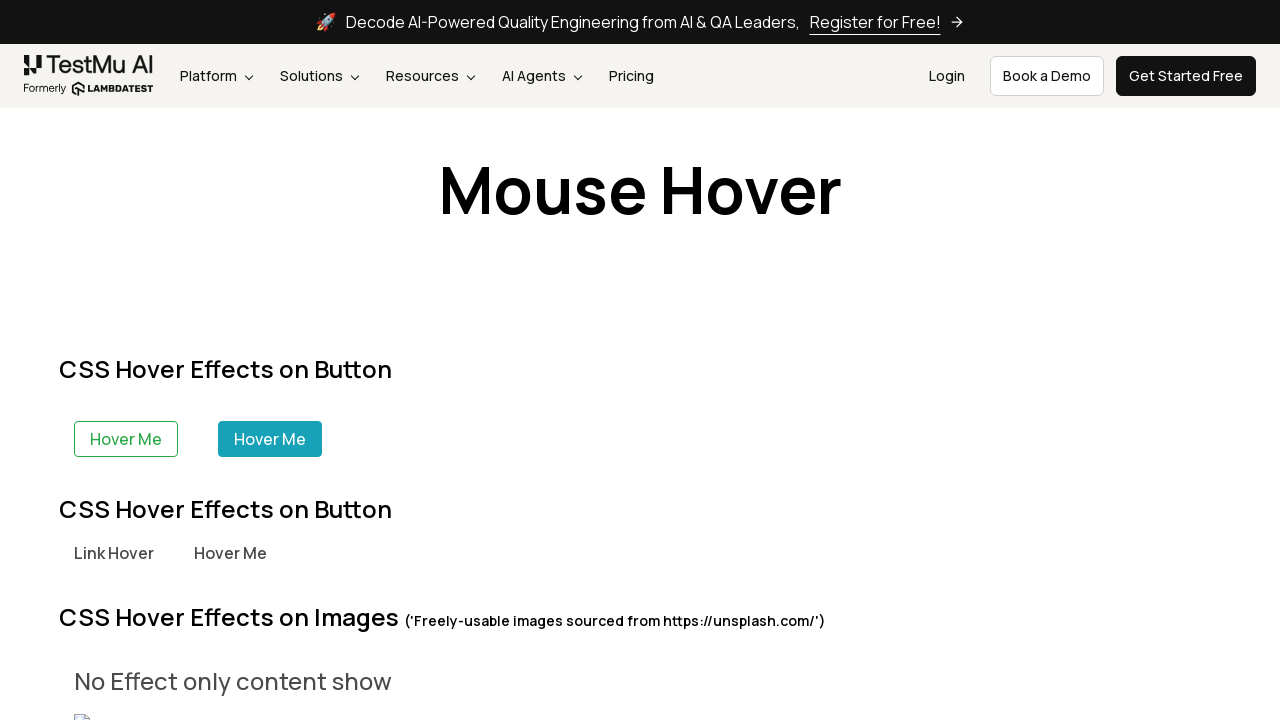